Tests that the complete all checkbox updates its state when individual items are completed or cleared

Starting URL: https://demo.playwright.dev/todomvc

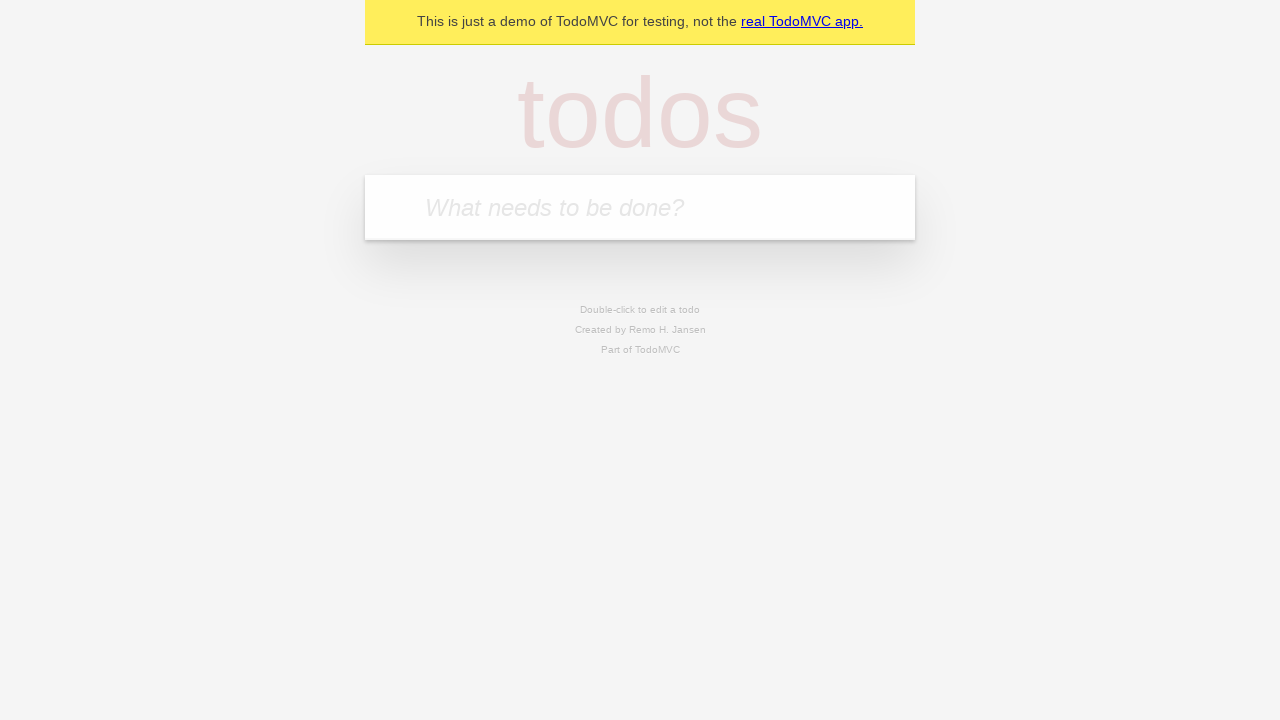

Filled todo input with 'buy some cheese' on internal:attr=[placeholder="What needs to be done?"i]
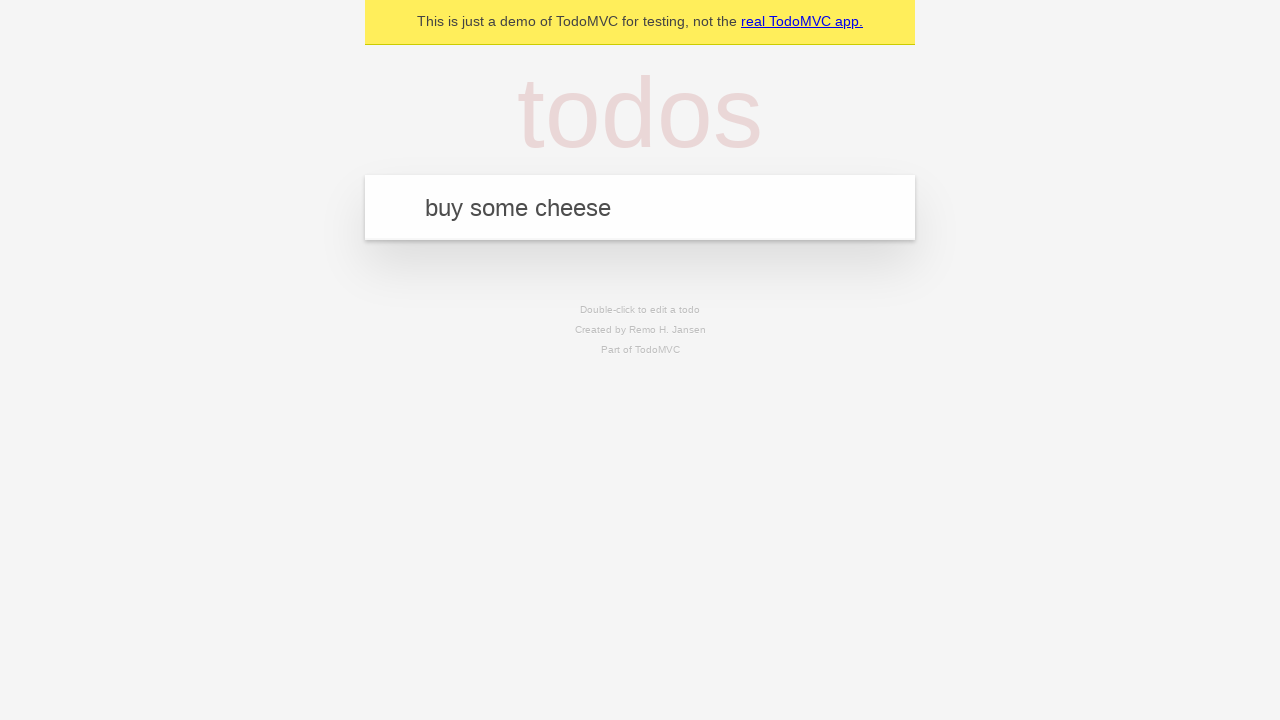

Pressed Enter to create first todo on internal:attr=[placeholder="What needs to be done?"i]
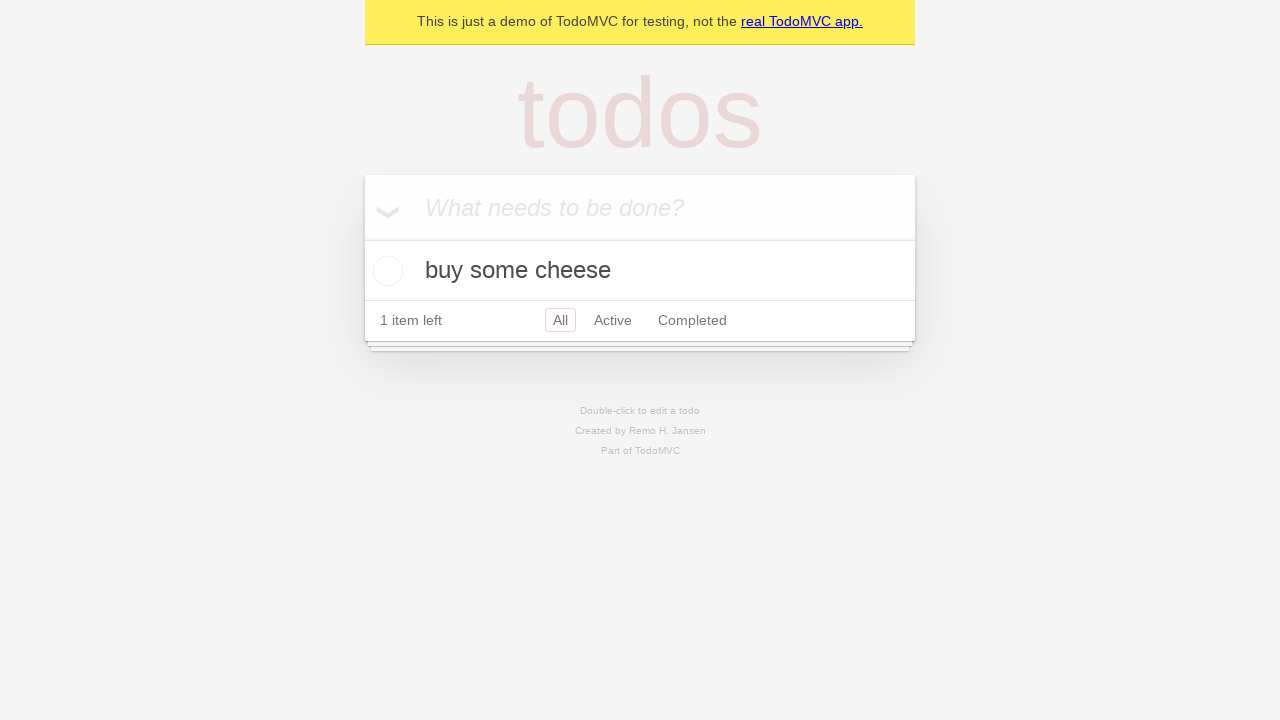

Filled todo input with 'feed the cat' on internal:attr=[placeholder="What needs to be done?"i]
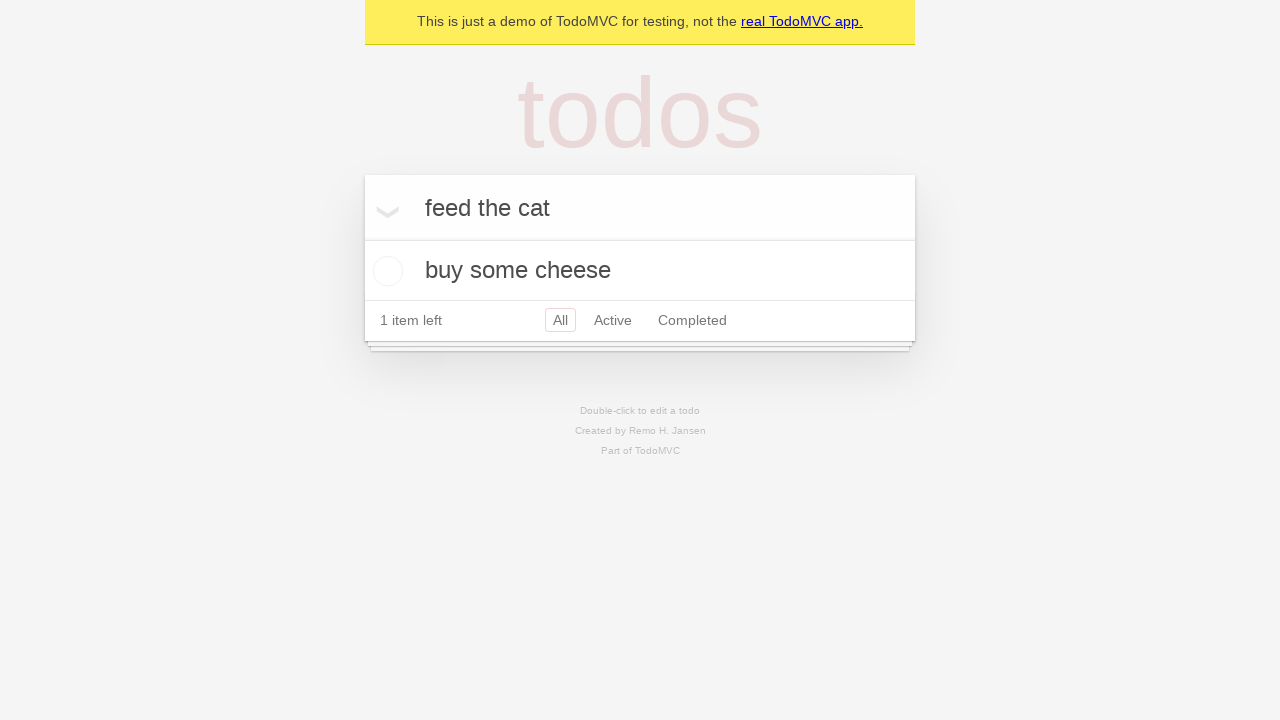

Pressed Enter to create second todo on internal:attr=[placeholder="What needs to be done?"i]
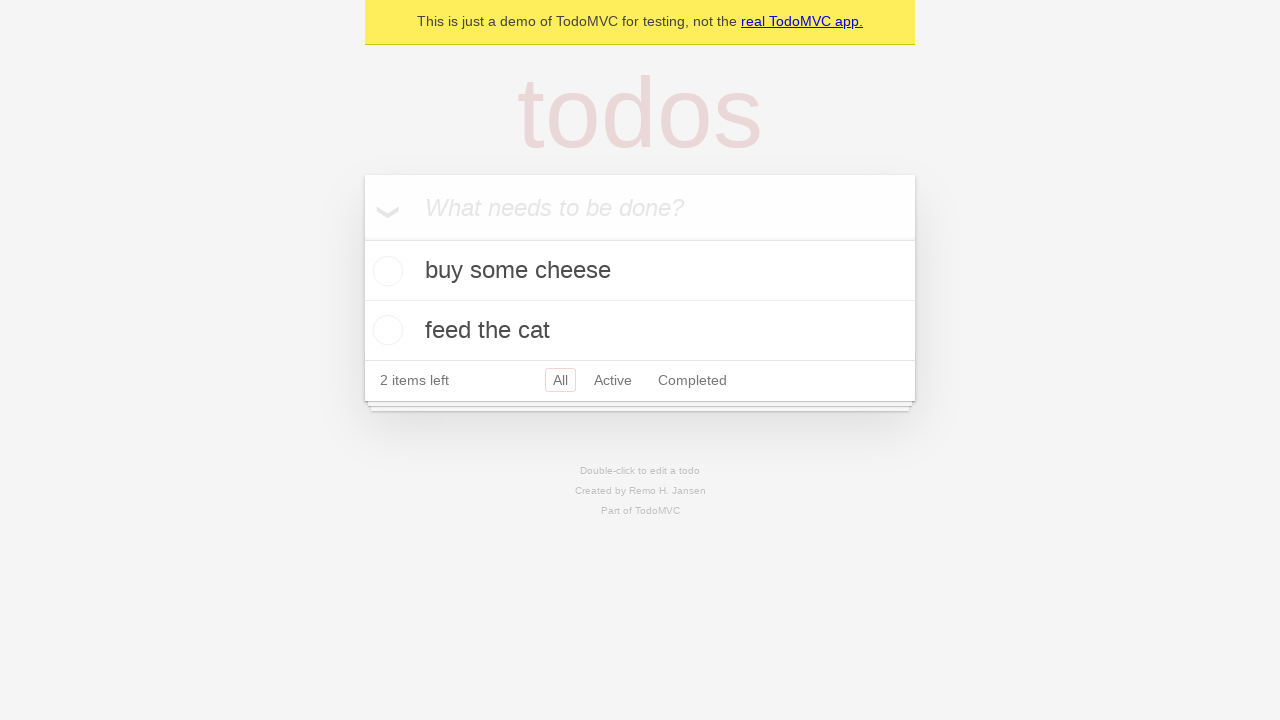

Filled todo input with 'book a doctors appointment' on internal:attr=[placeholder="What needs to be done?"i]
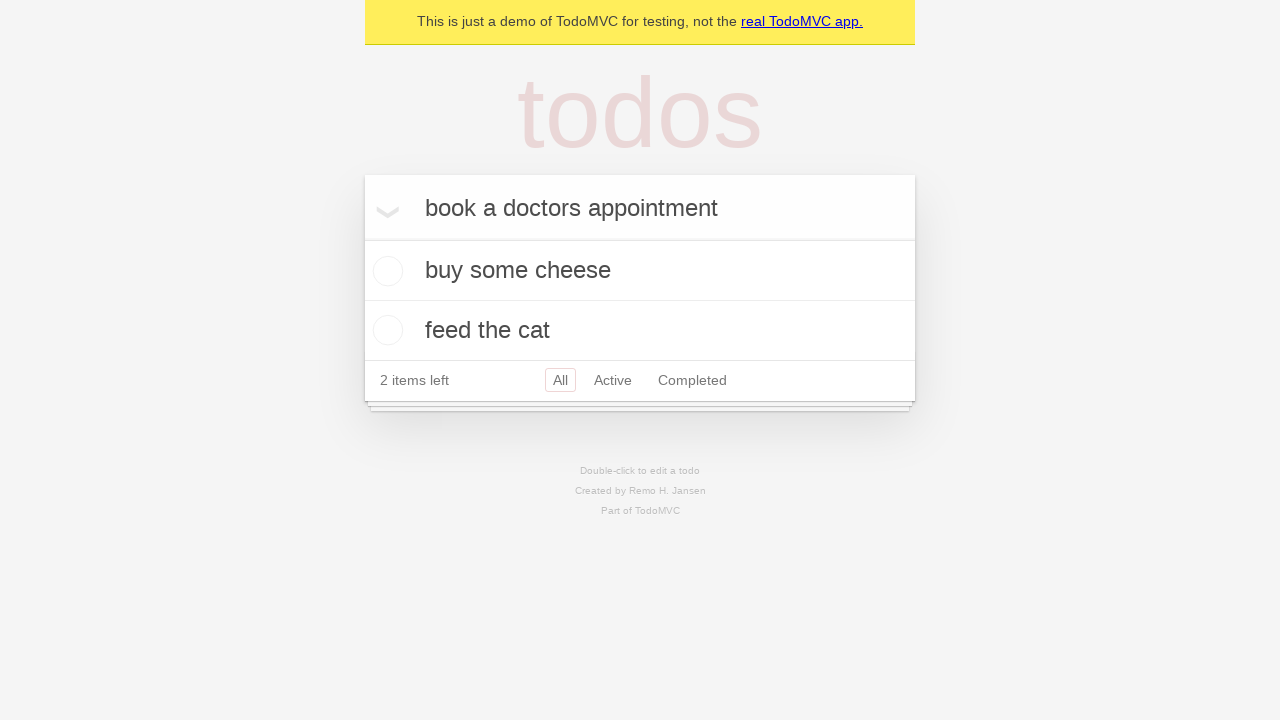

Pressed Enter to create third todo on internal:attr=[placeholder="What needs to be done?"i]
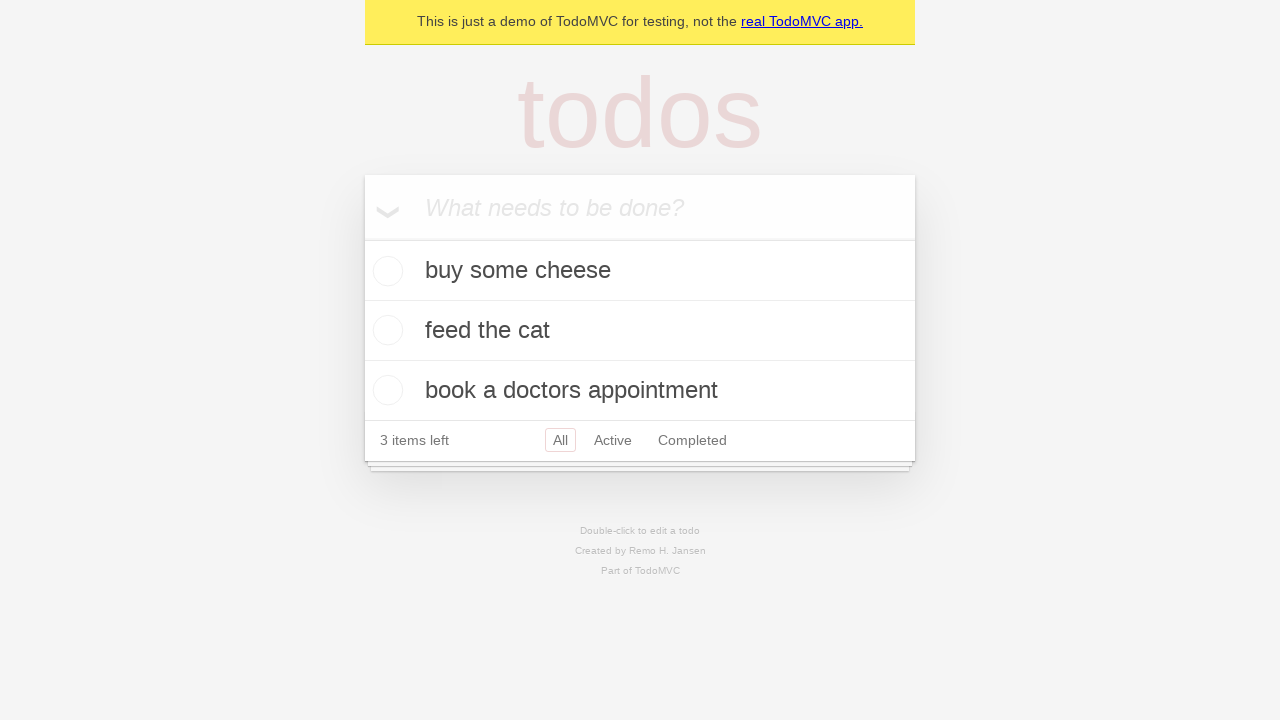

Waited for todo items to load
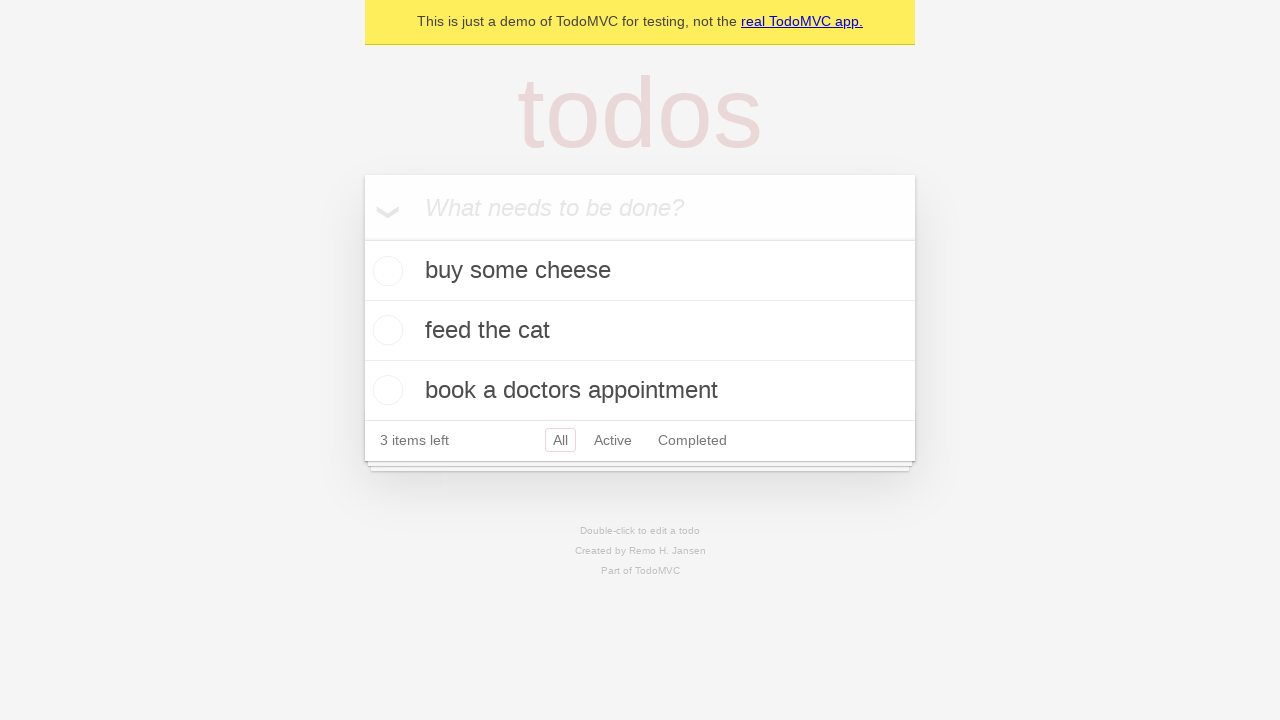

Checked the 'toggle all' checkbox to complete all todos at (382, 206) on label[for="toggle-all"]
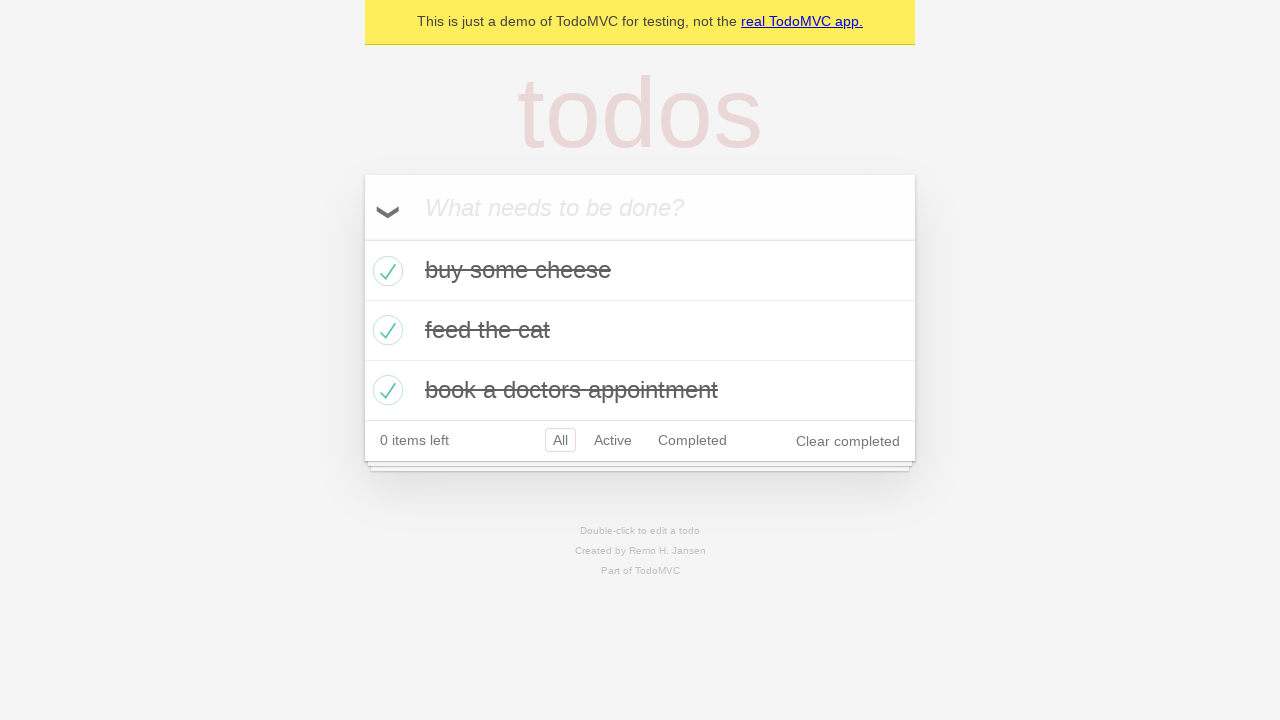

Unchecked the first todo item to mark it incomplete at (385, 271) on internal:testid=[data-testid="todo-item"s] >> nth=0 >> internal:role=checkbox
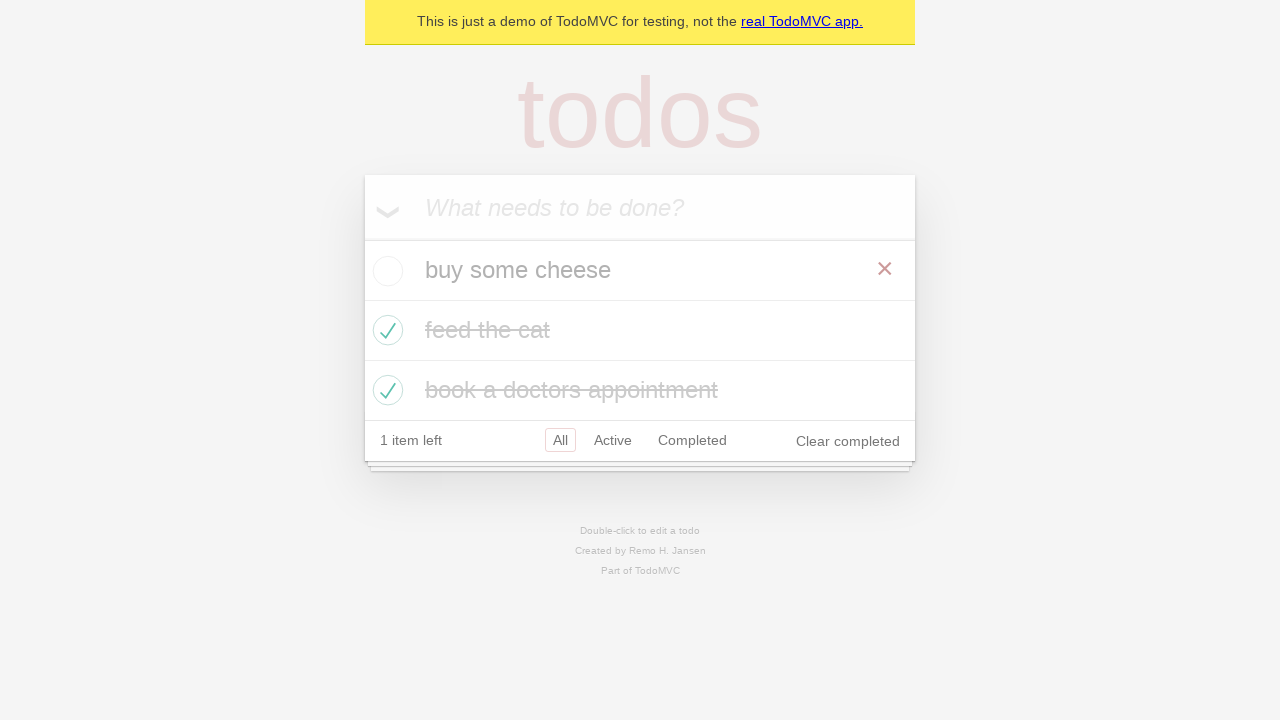

Re-checked the first todo item to mark it complete at (385, 271) on internal:testid=[data-testid="todo-item"s] >> nth=0 >> internal:role=checkbox
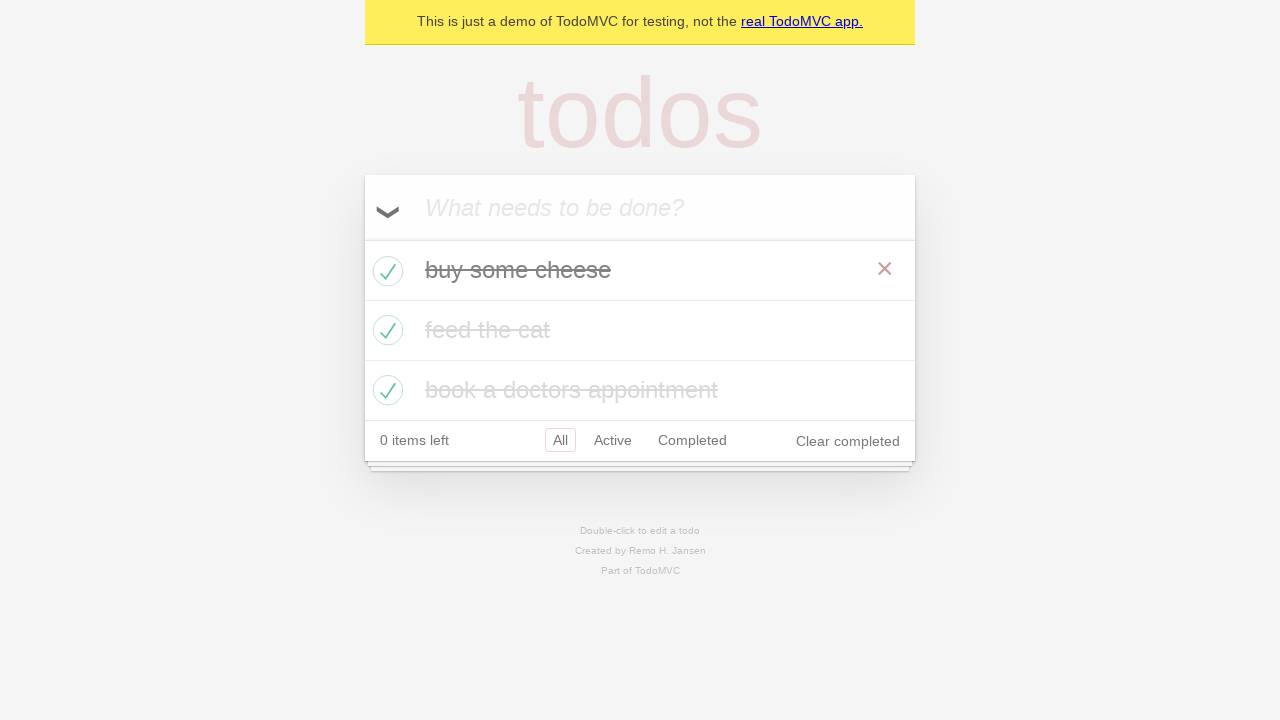

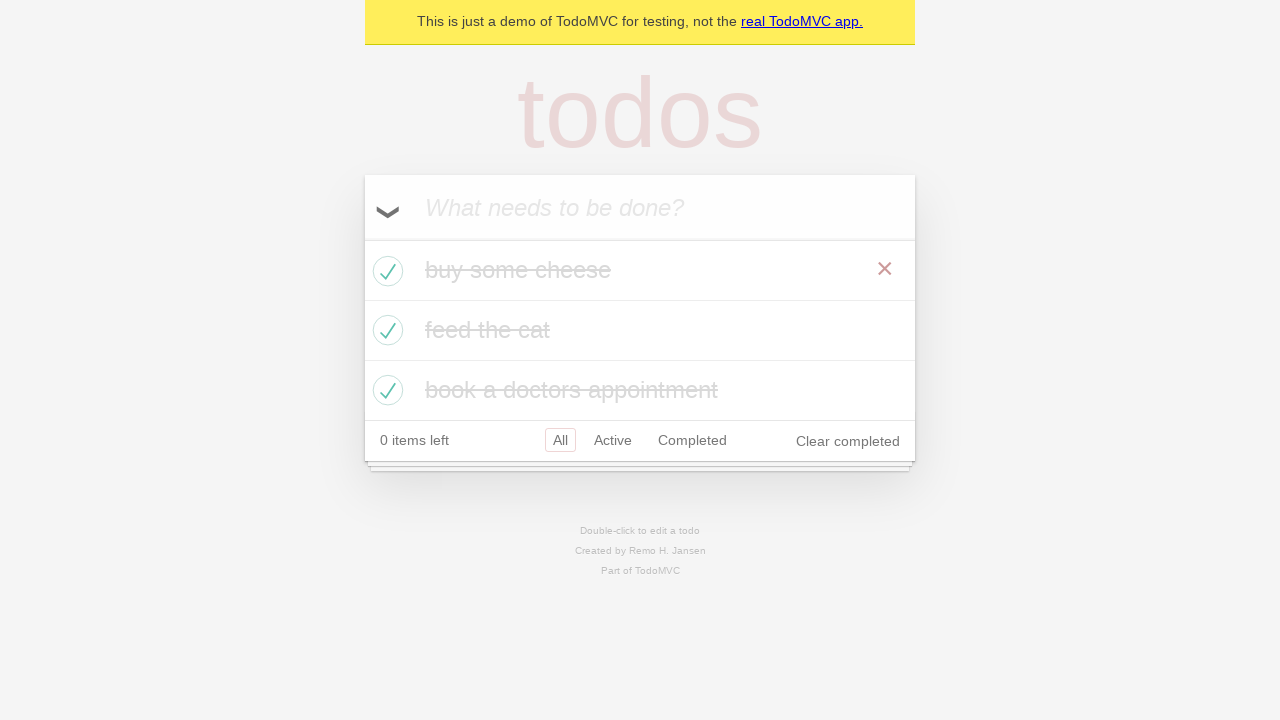